Tests that a todo is removed if edited to an empty string

Starting URL: https://demo.playwright.dev/todomvc

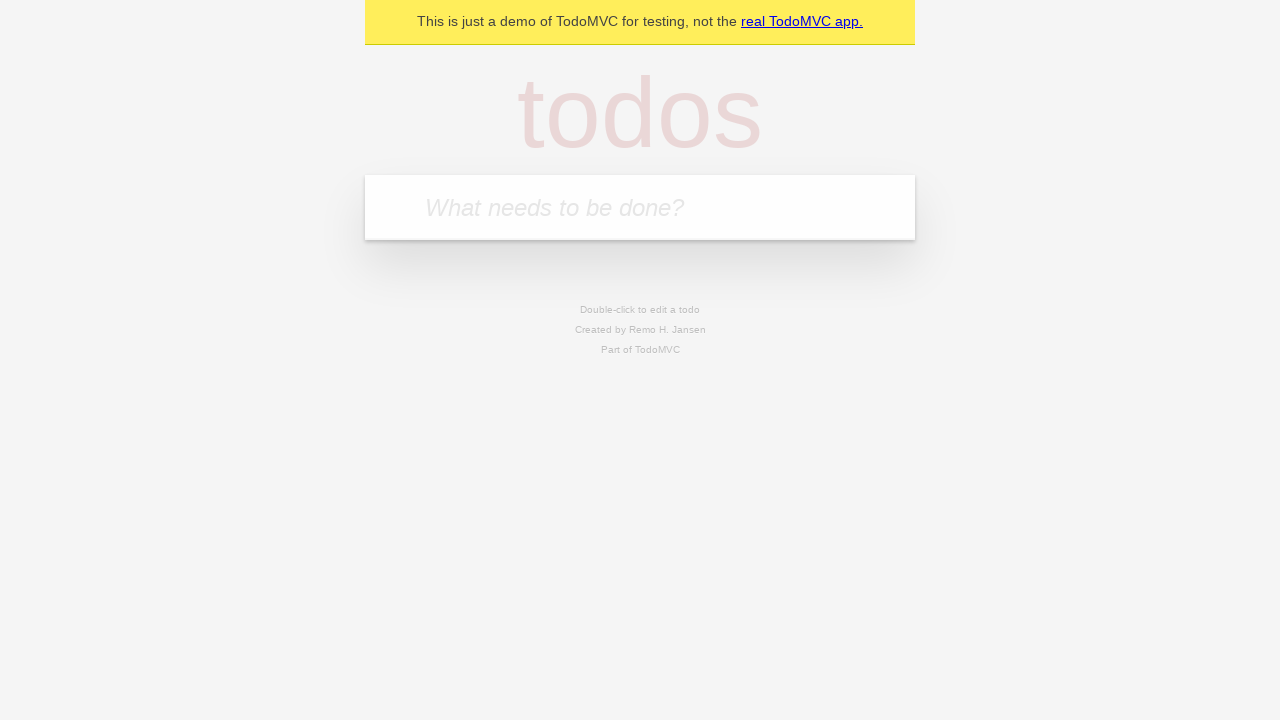

Filled new todo field with 'buy some cheese' on internal:attr=[placeholder="What needs to be done?"i]
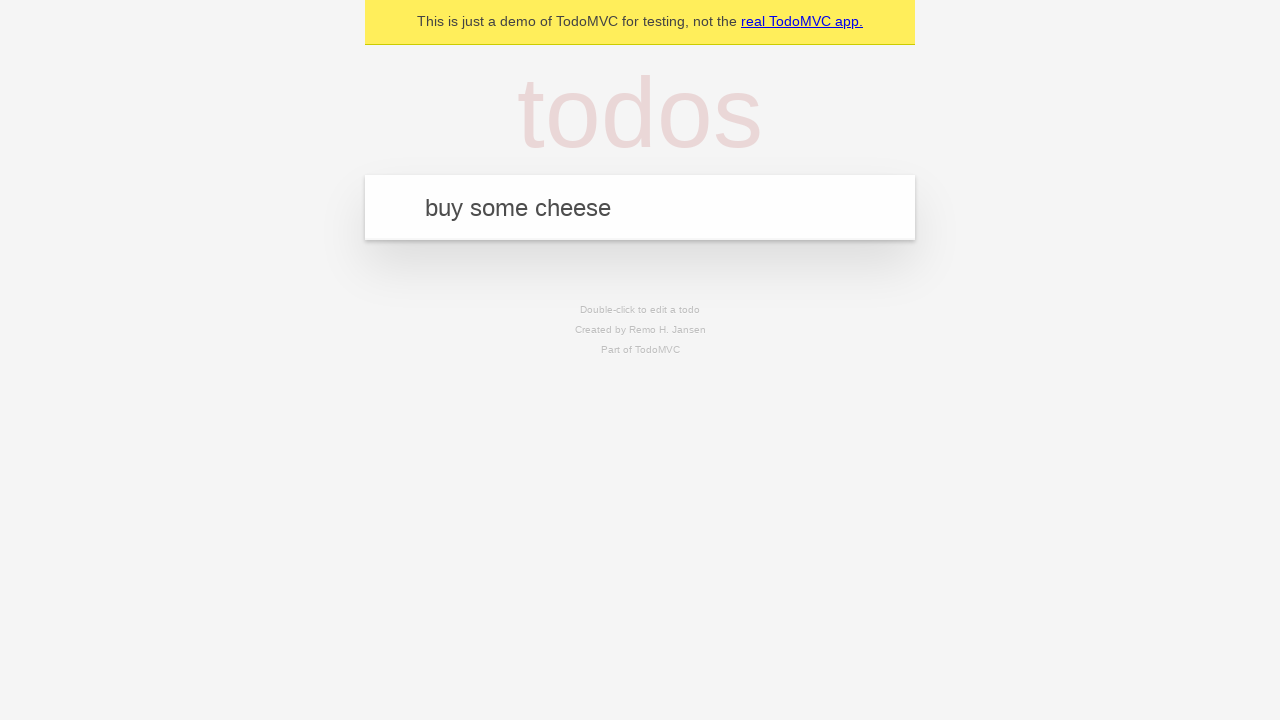

Pressed Enter to create todo 'buy some cheese' on internal:attr=[placeholder="What needs to be done?"i]
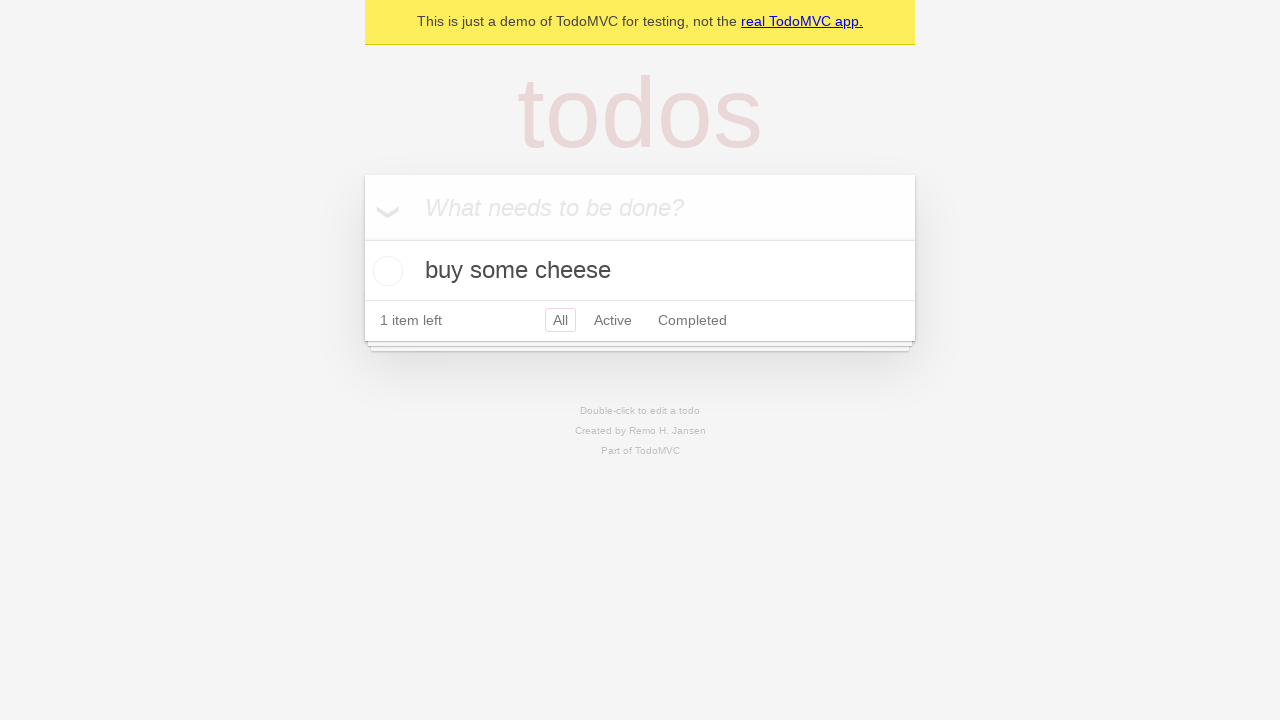

Filled new todo field with 'feed the cat' on internal:attr=[placeholder="What needs to be done?"i]
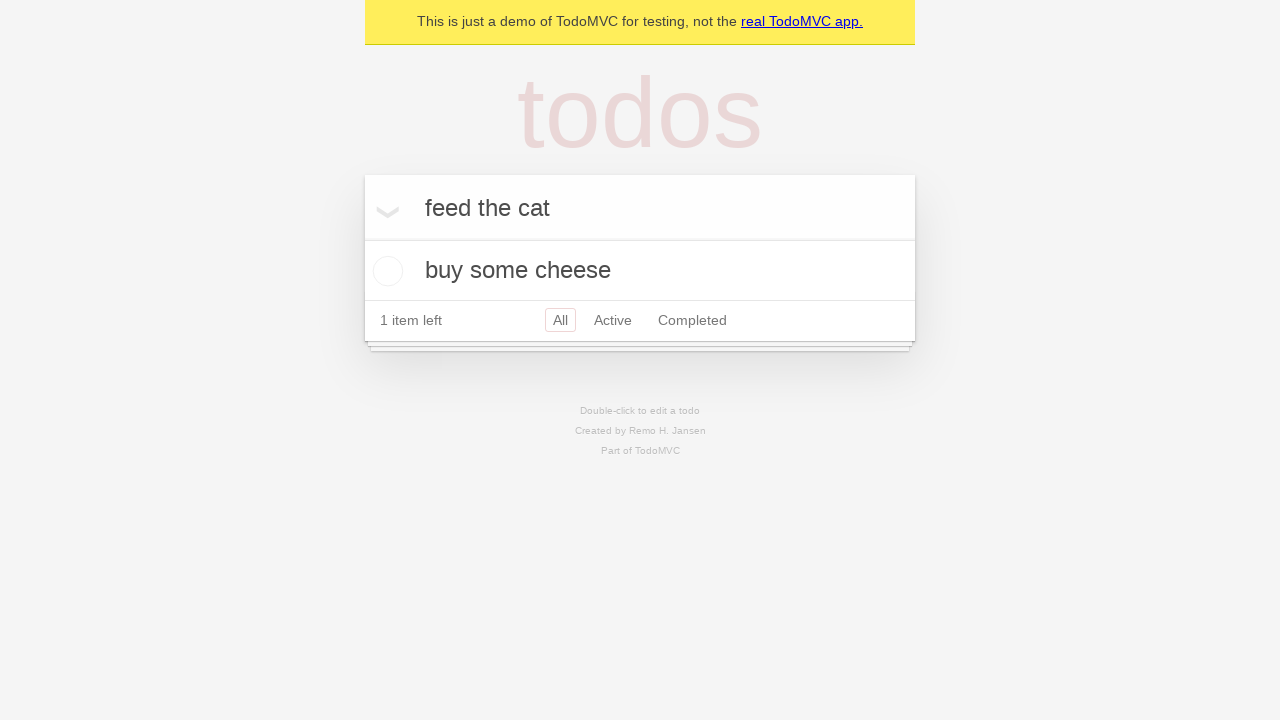

Pressed Enter to create todo 'feed the cat' on internal:attr=[placeholder="What needs to be done?"i]
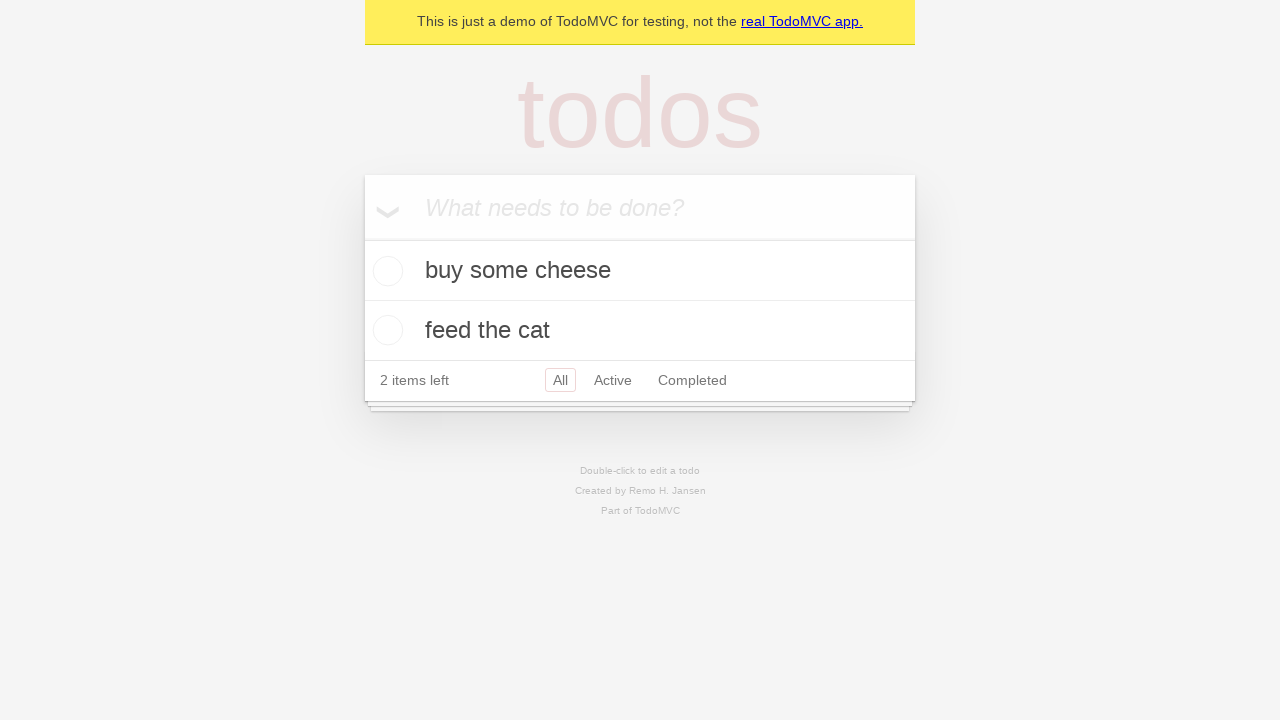

Filled new todo field with 'book a doctors appointment' on internal:attr=[placeholder="What needs to be done?"i]
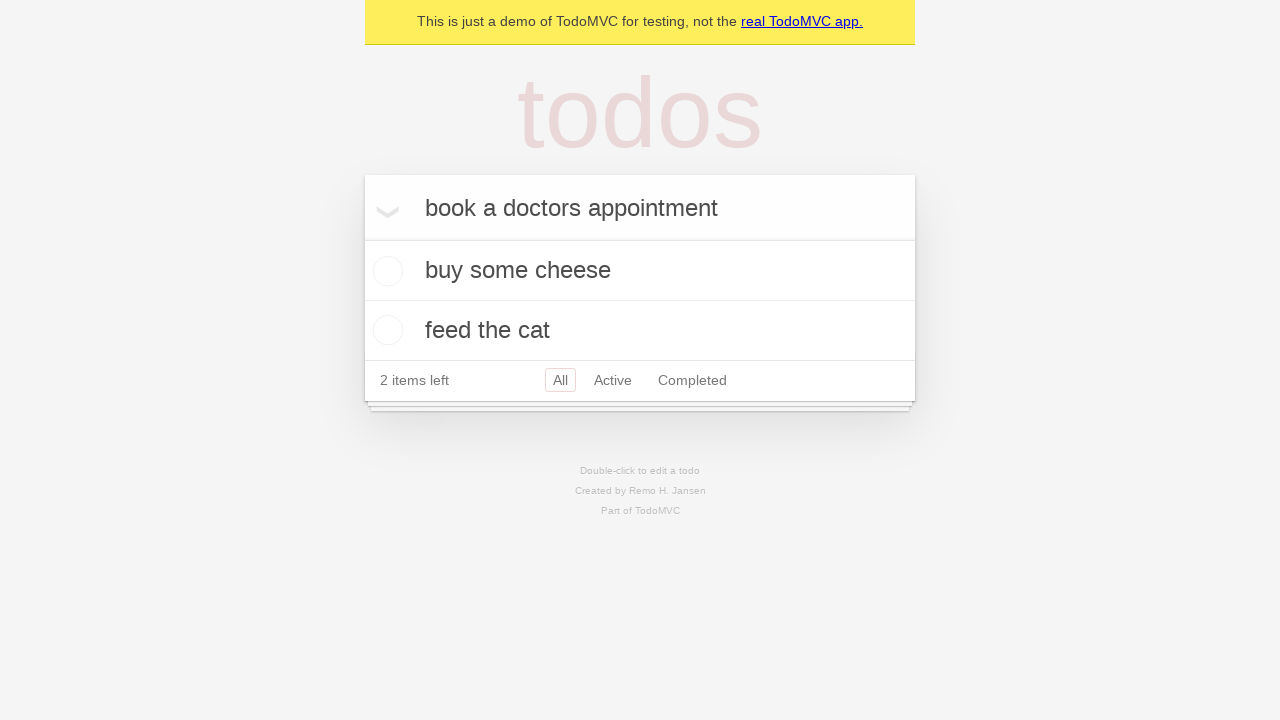

Pressed Enter to create todo 'book a doctors appointment' on internal:attr=[placeholder="What needs to be done?"i]
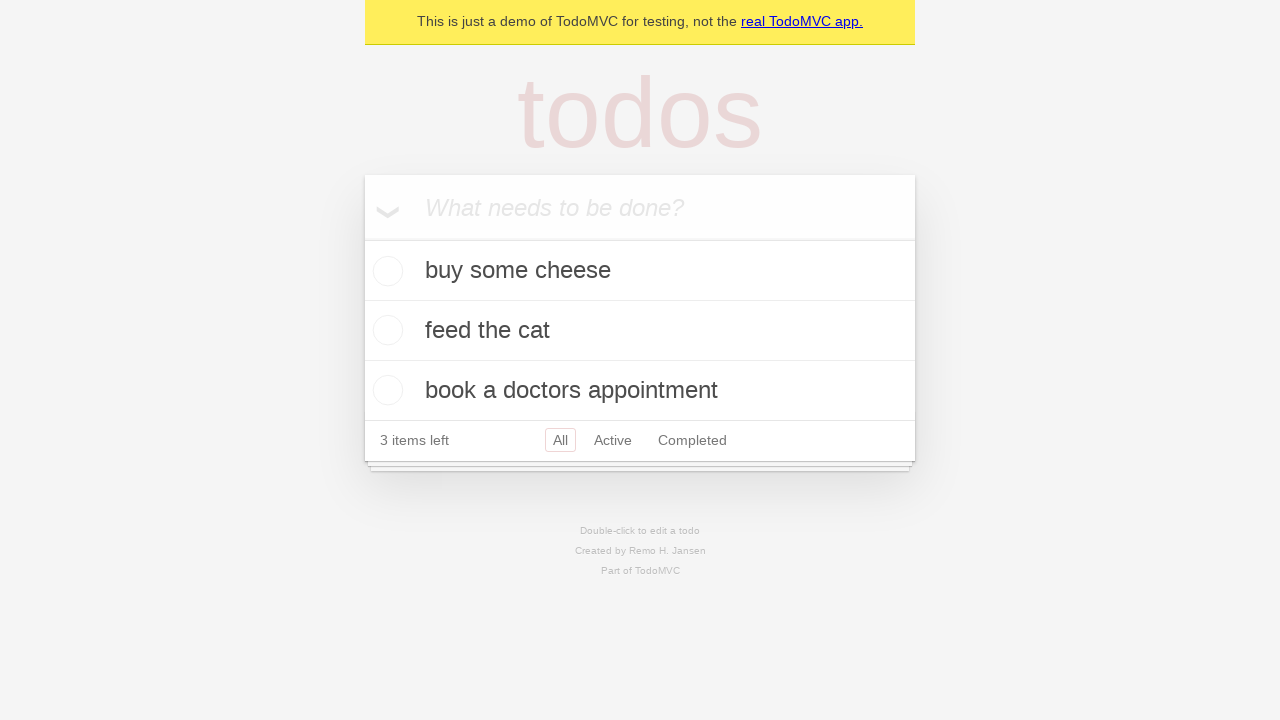

Double-clicked second todo item to enter edit mode at (640, 331) on internal:testid=[data-testid="todo-item"s] >> nth=1
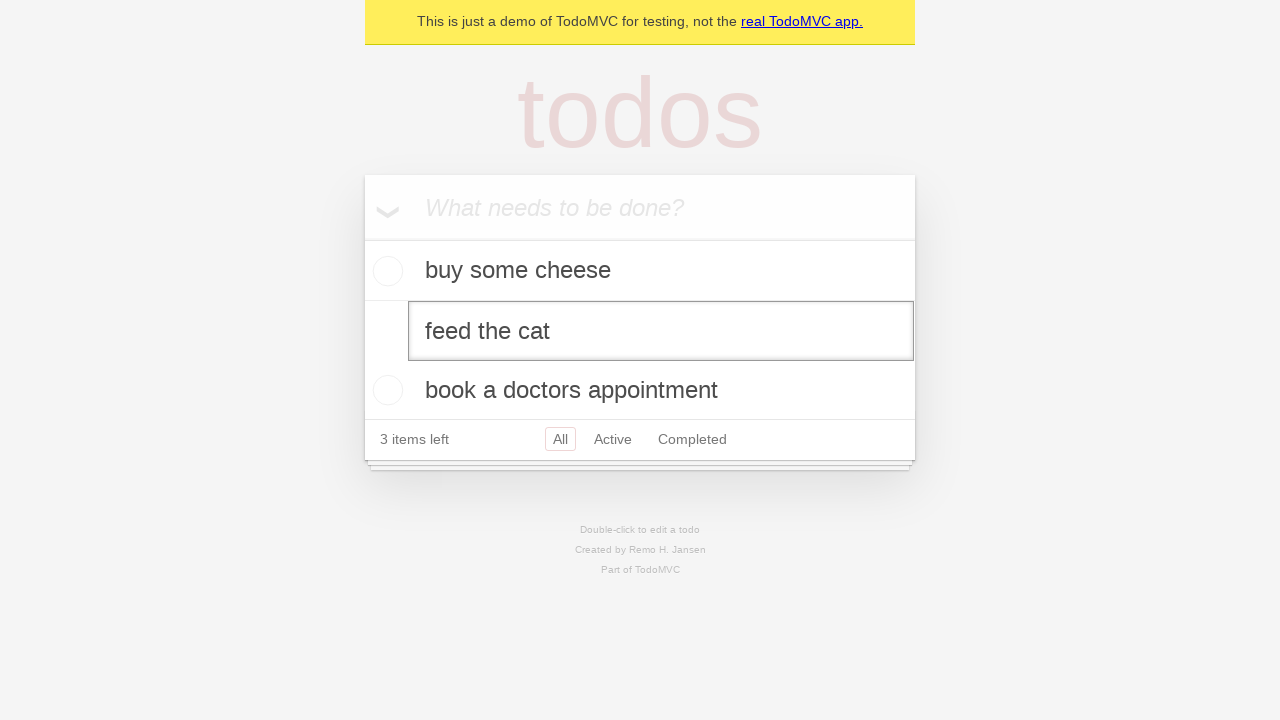

Cleared the edit field by filling with empty string on internal:testid=[data-testid="todo-item"s] >> nth=1 >> internal:role=textbox[nam
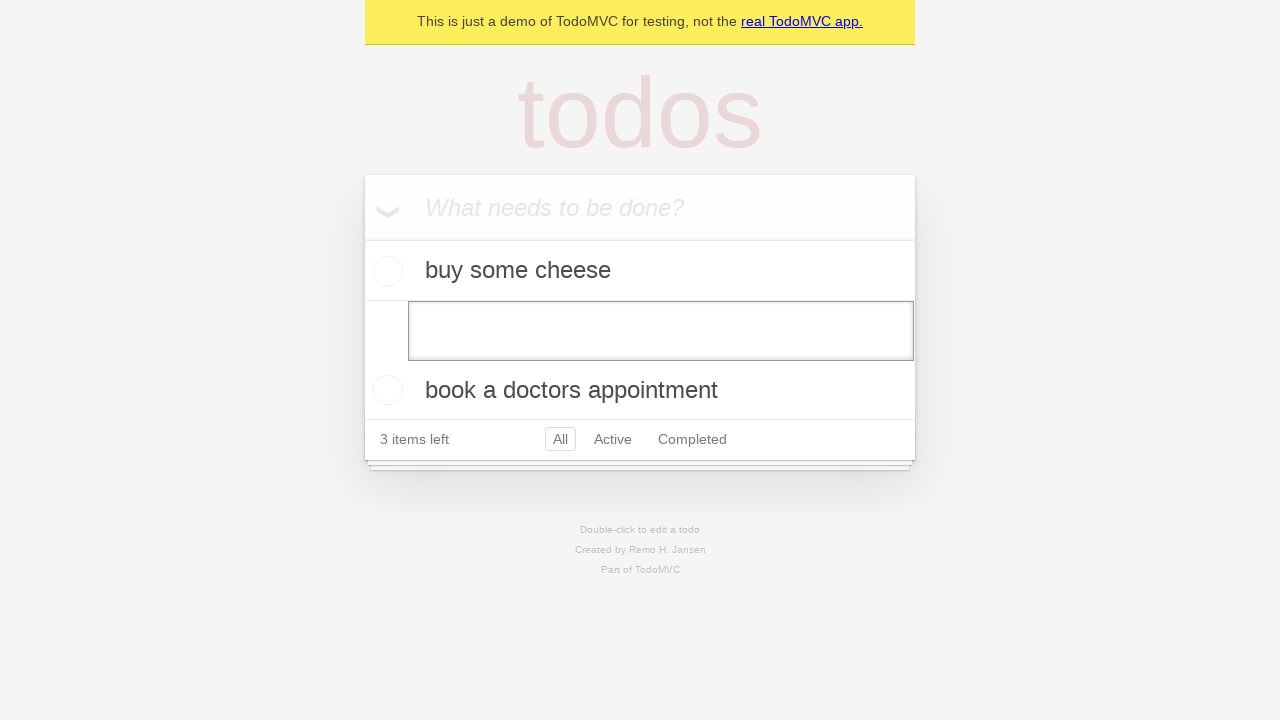

Pressed Enter to confirm empty edit - todo item should be removed on internal:testid=[data-testid="todo-item"s] >> nth=1 >> internal:role=textbox[nam
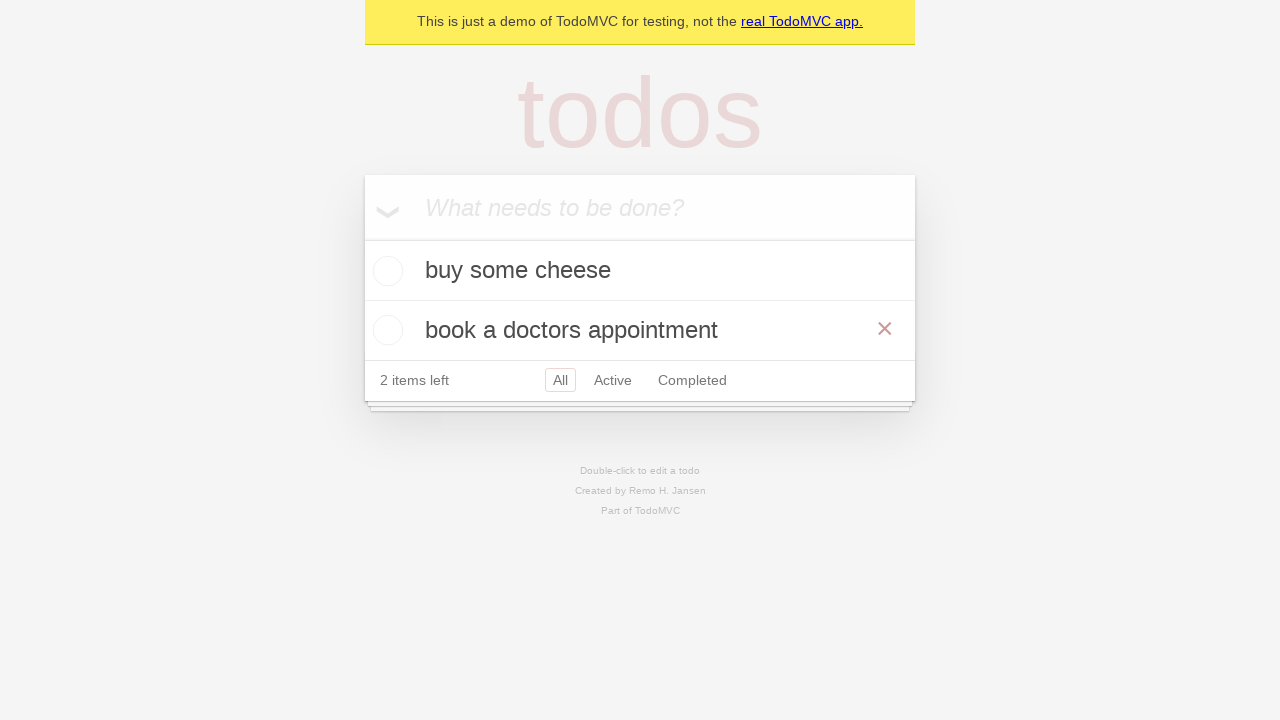

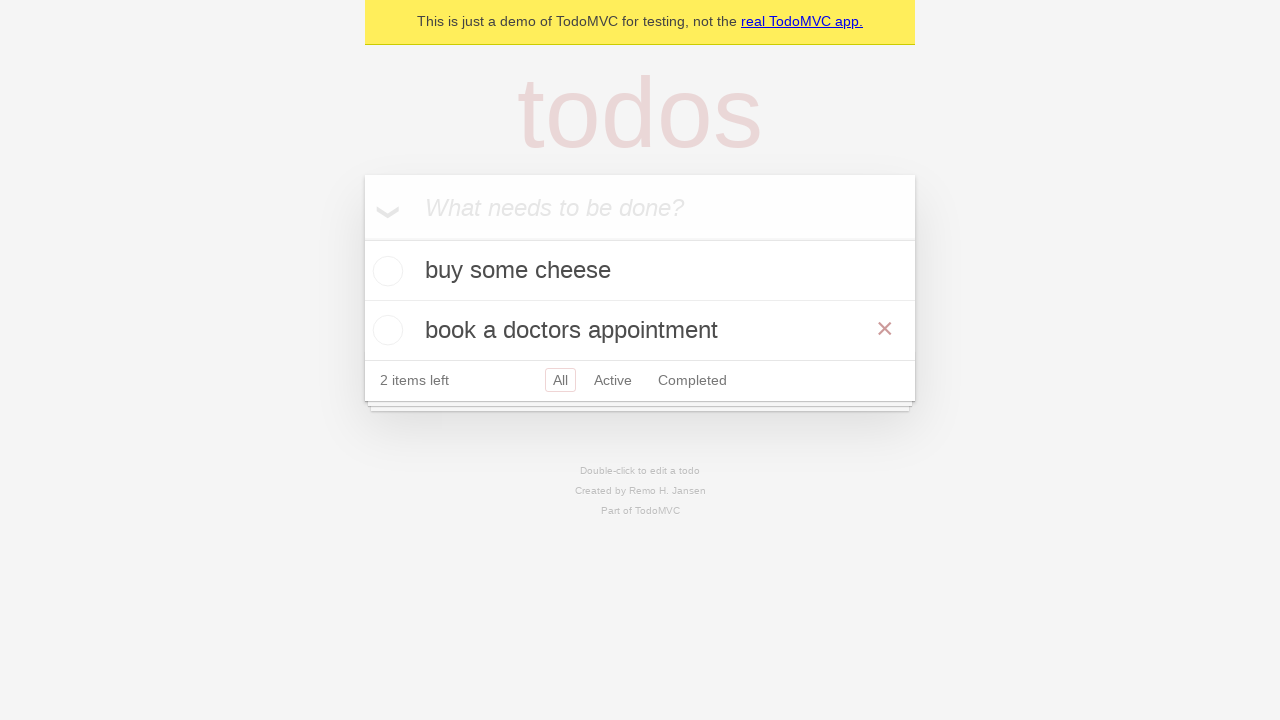